Refactored test for handling child window - extracts href from link and navigates to click "Learn More" button

Starting URL: https://rahulshettyacademy.com/AutomationPractice/

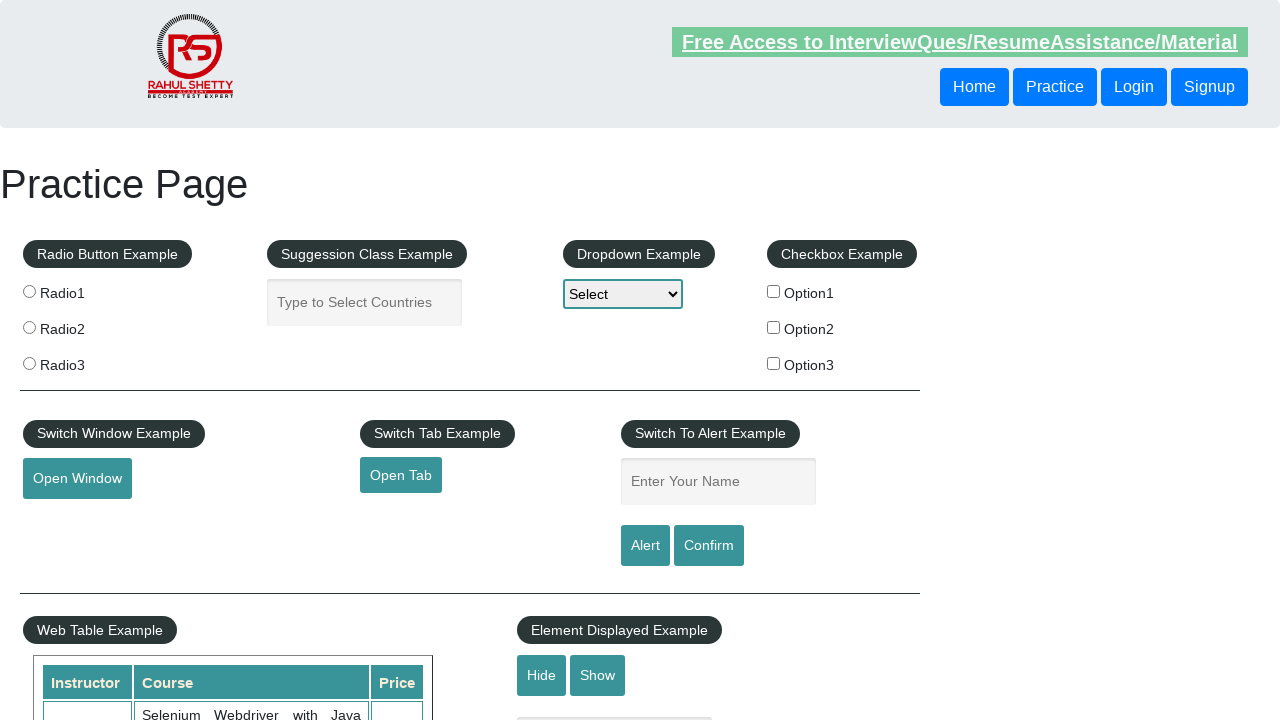

Extracted href attribute from #opentab link
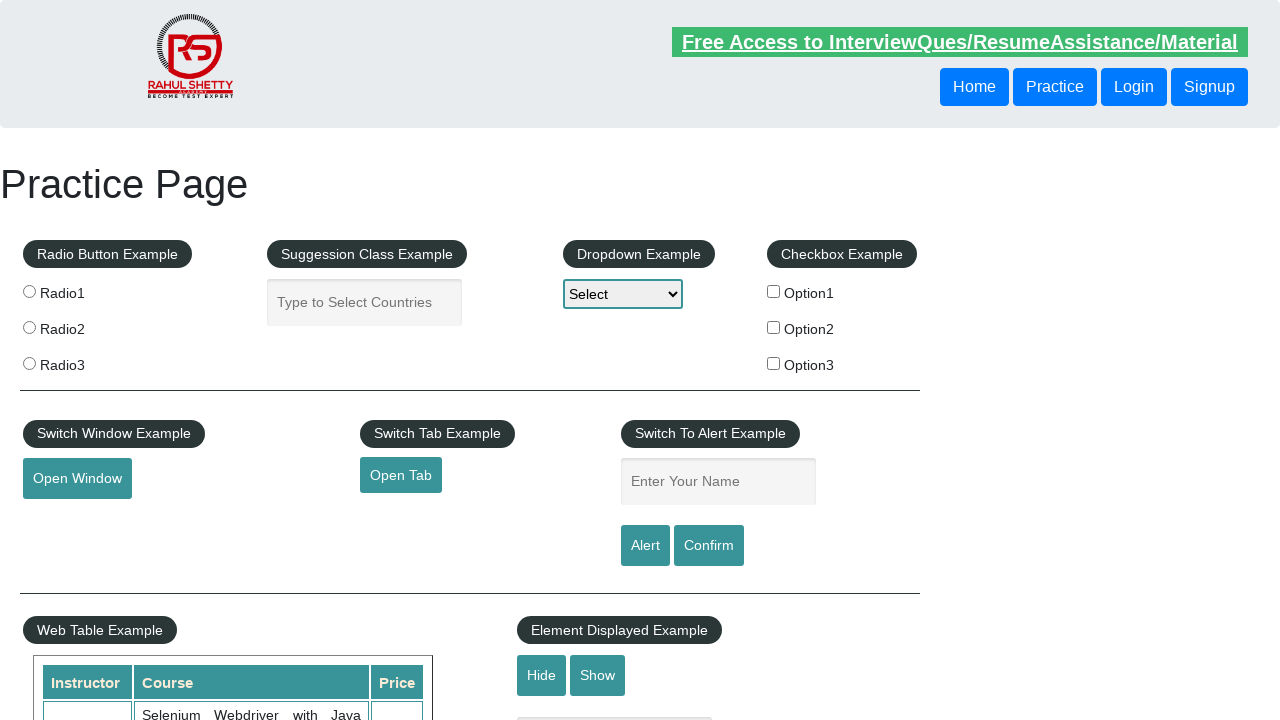

Navigated to extracted URL: https://www.qaclickacademy.com
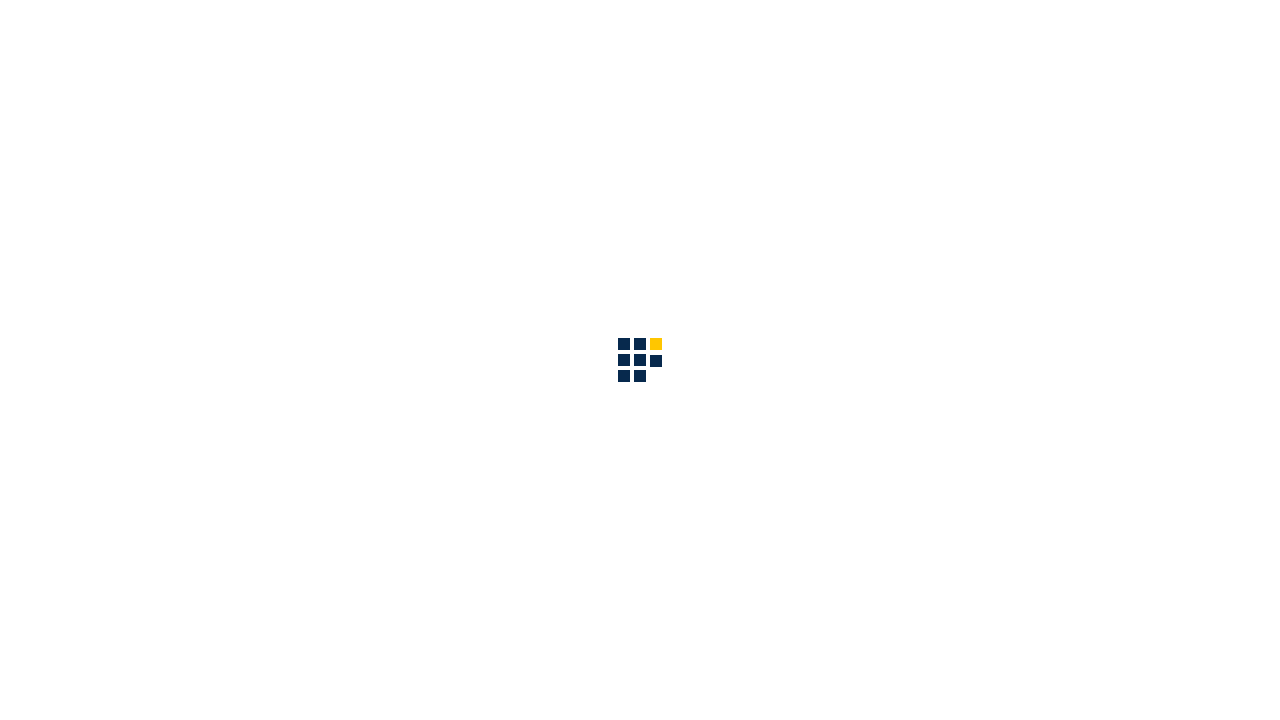

Clicked 'Learn More' button at (140, 695) on internal:text="Learn More"i
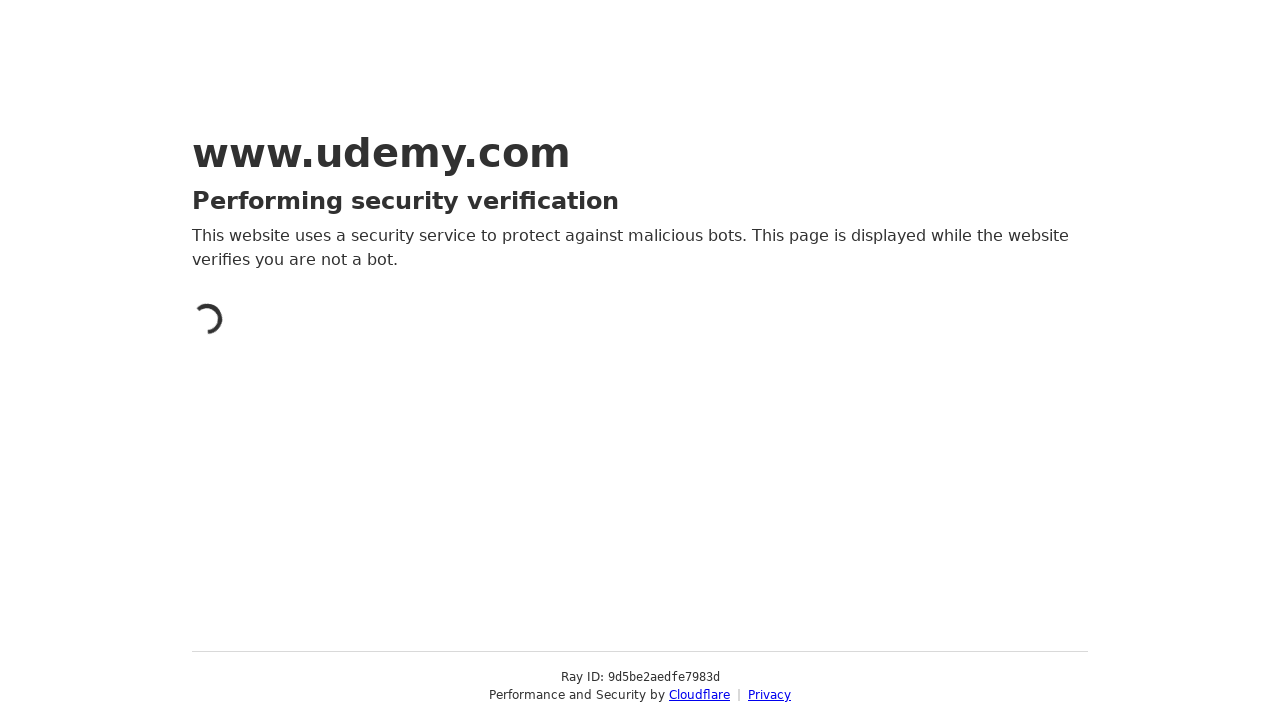

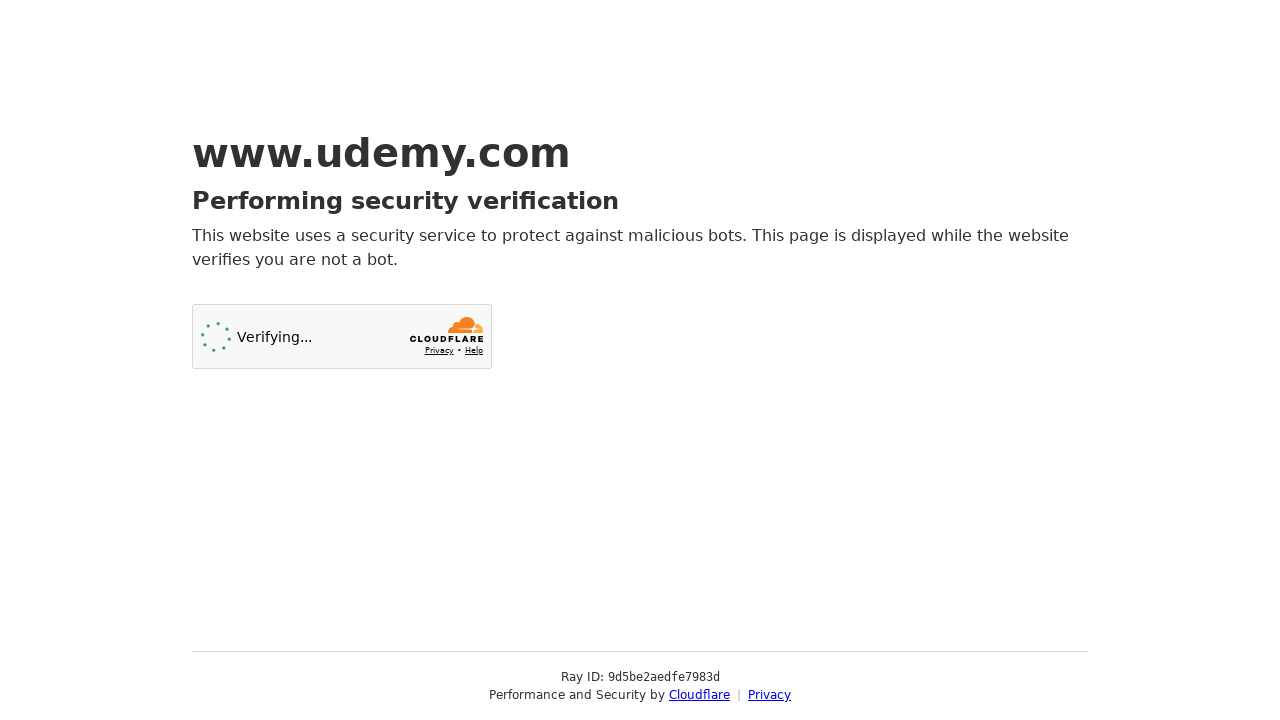